Navigates to a GitHub user profile page and waits for the yearly contributions calendar to load

Starting URL: https://github.com/torvalds

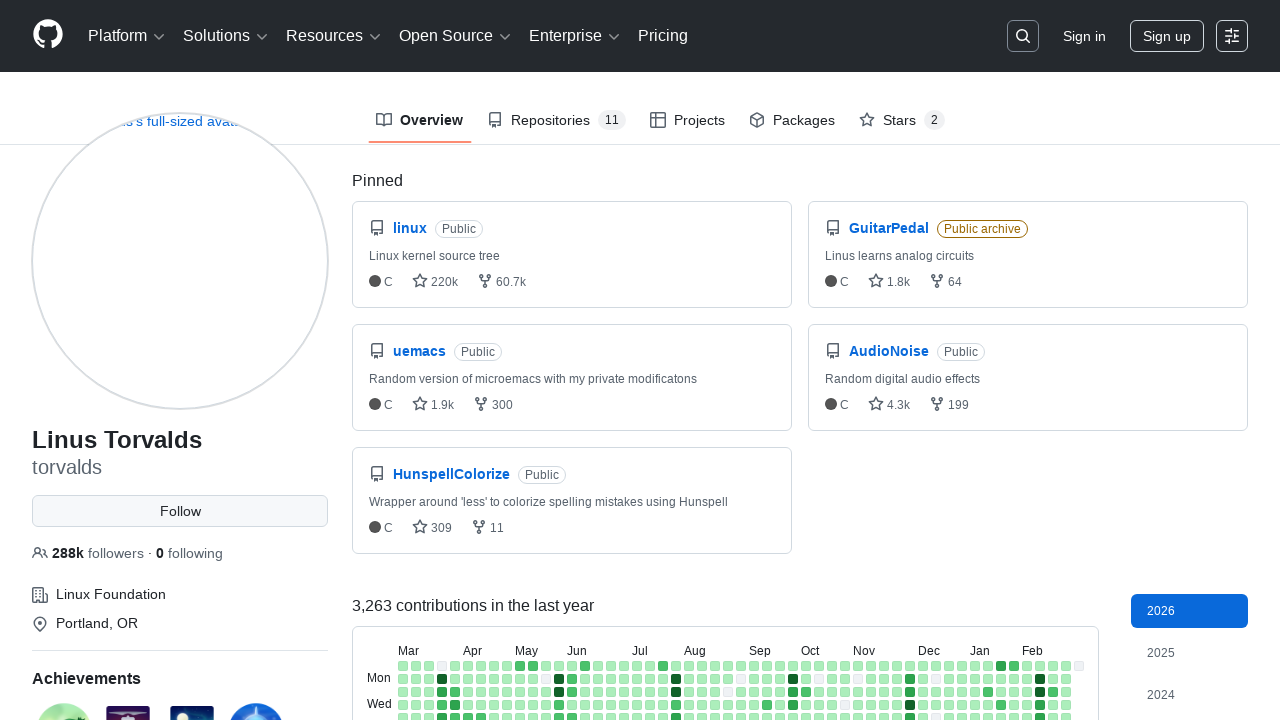

Navigated to GitHub user profile page for torvalds
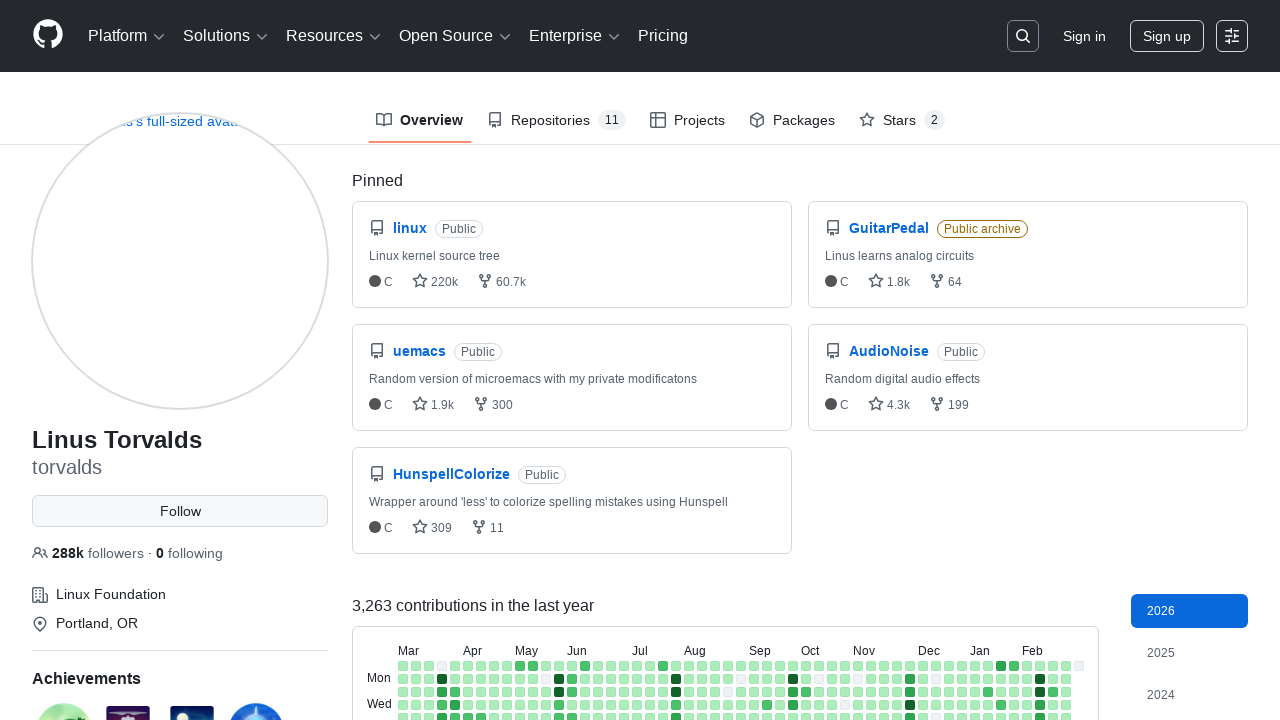

Yearly contributions calendar selector found and loaded
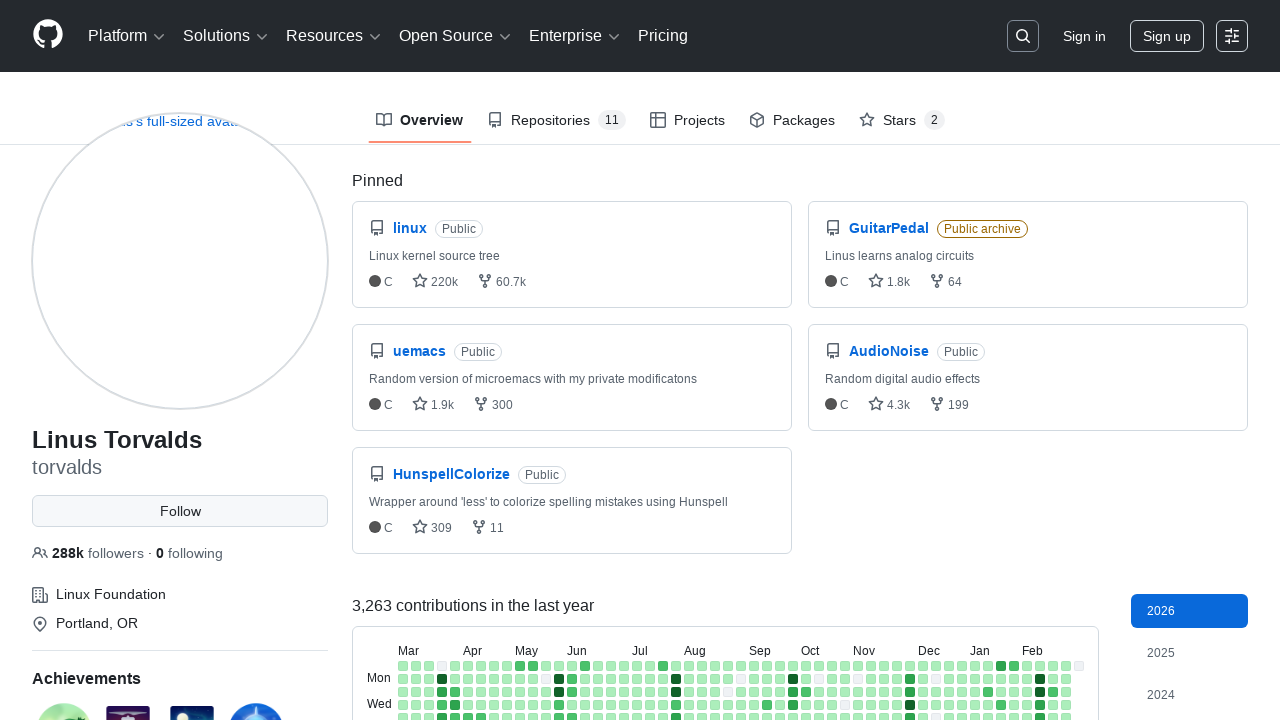

Located yearly contributions calendar element
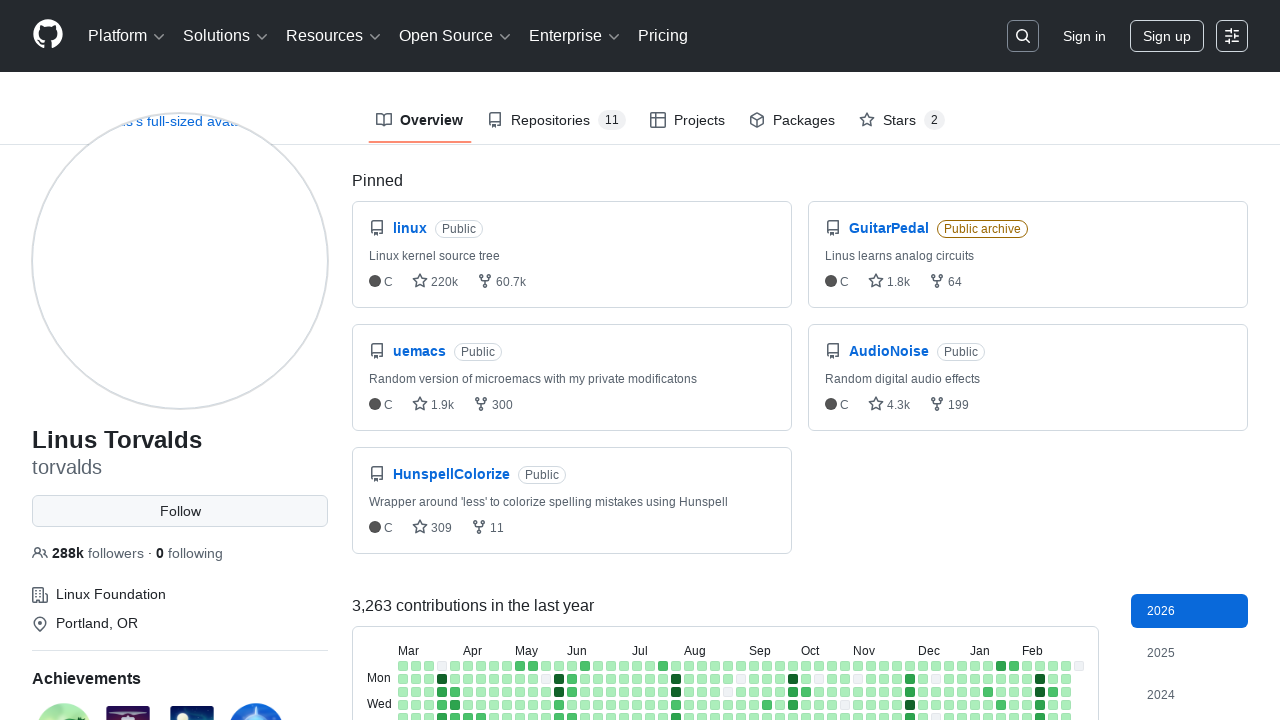

Yearly contributions calendar is now visible
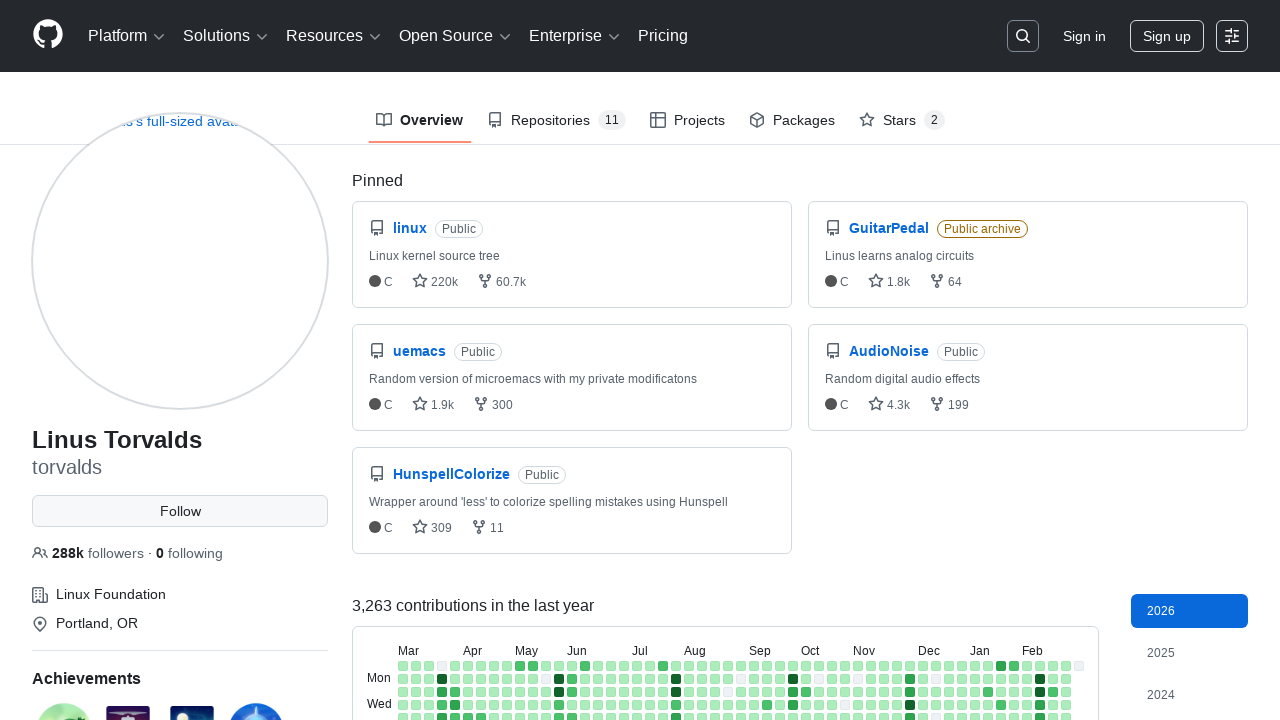

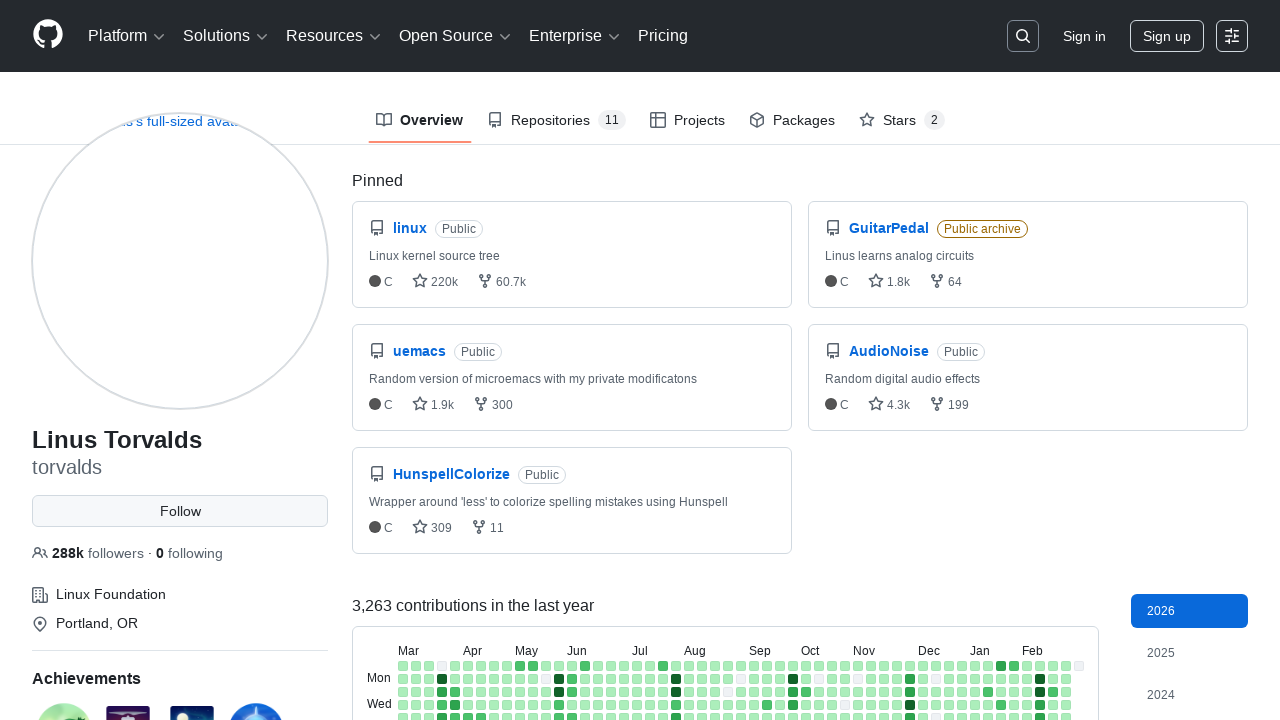